Navigates to the Pentax EU website homepage and verifies it loads successfully

Starting URL: https://pentax.eu/

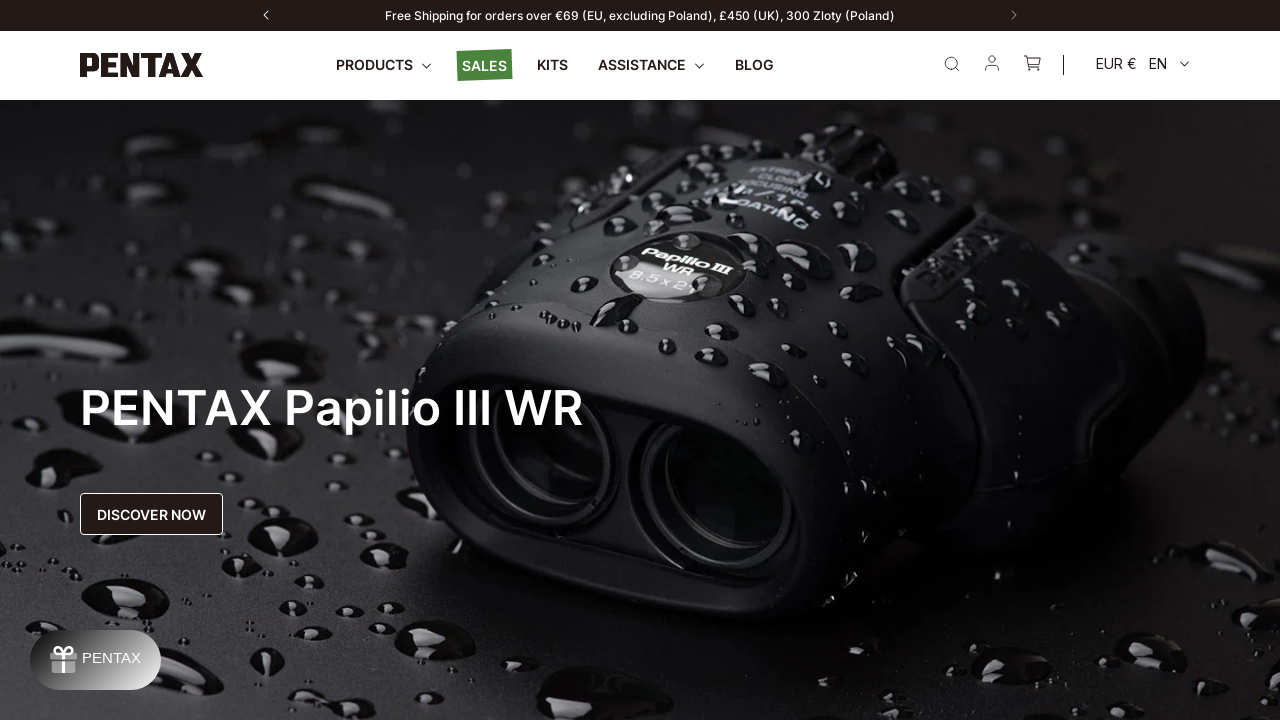

Pentax EU homepage loaded - DOM content ready
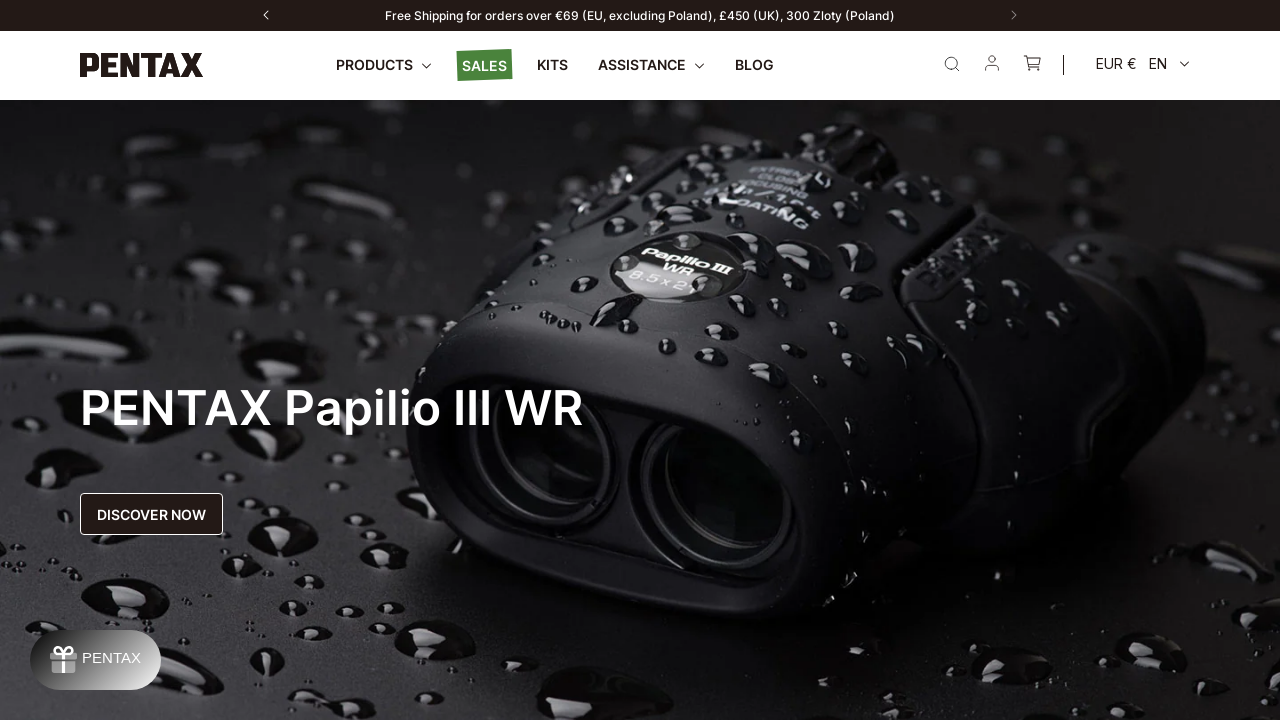

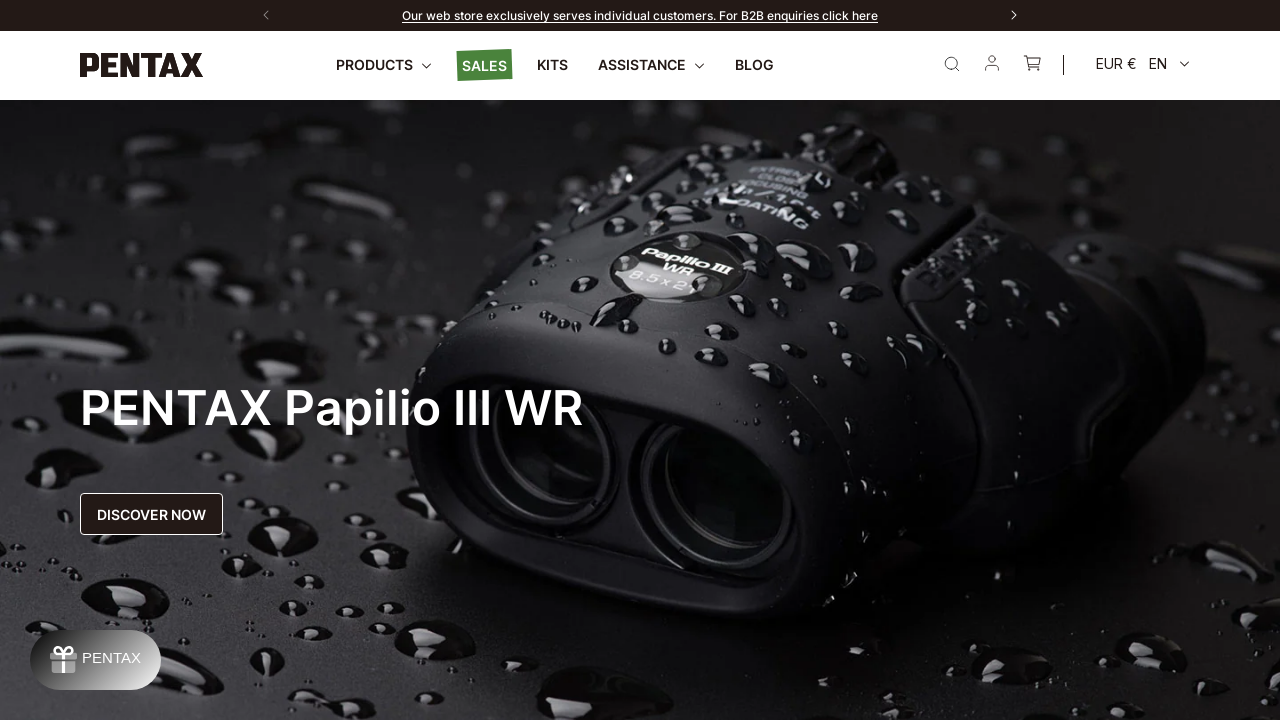